Fills out a practice form by entering personal information, selecting radio buttons for gender and experience, setting a date, and checking profession and tool checkboxes

Starting URL: https://awesomeqa.com/practice.html

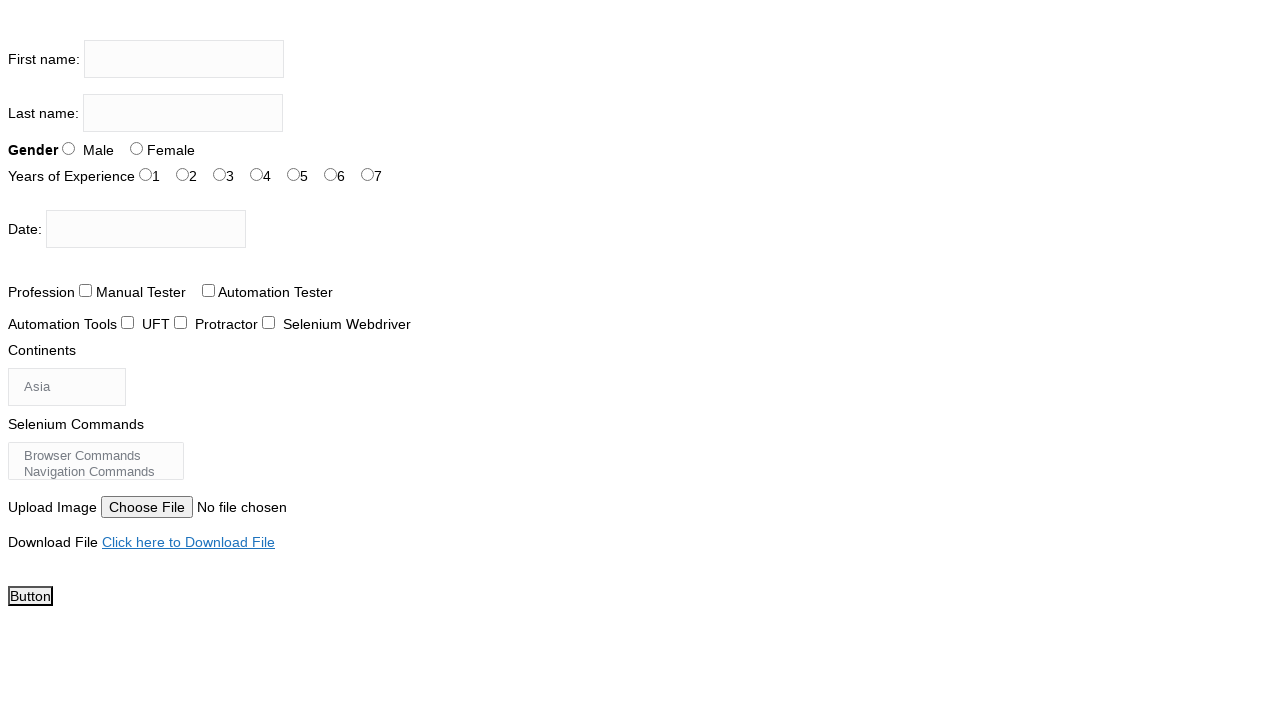

Filled first name field with 'Test' on input[name='firstname']
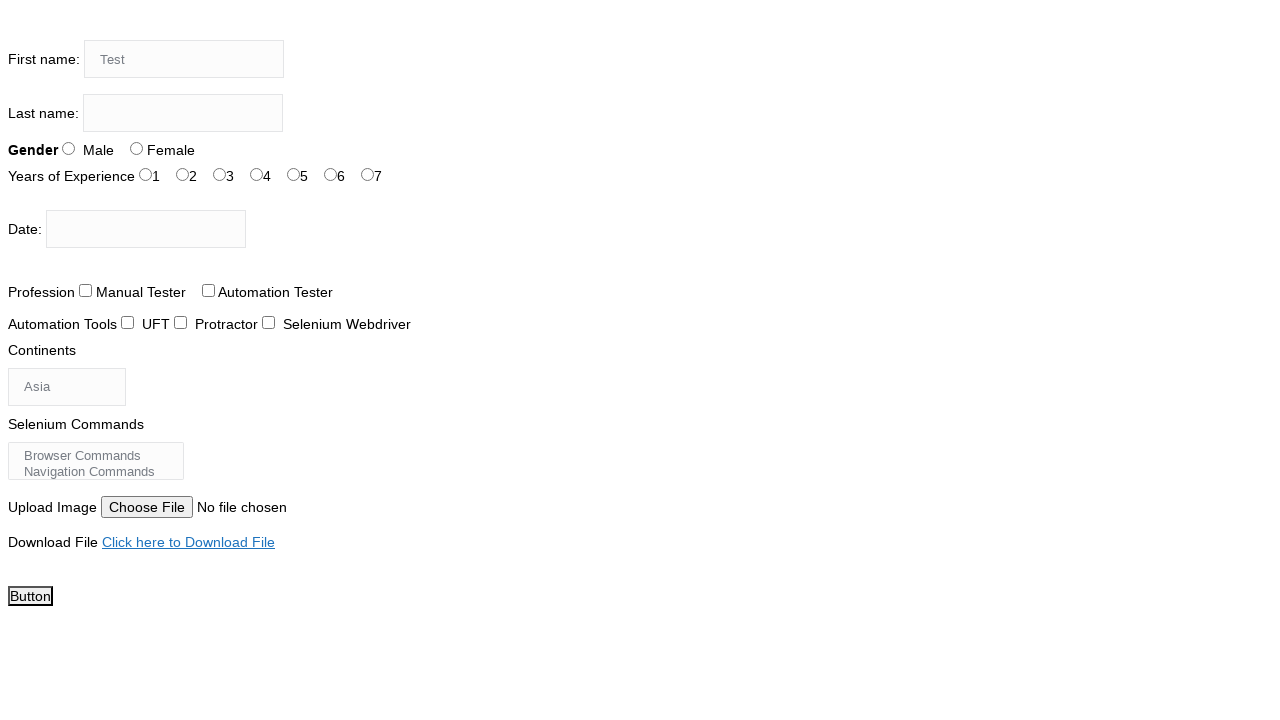

Filled last name field with 'Test' on input[name='lastname']
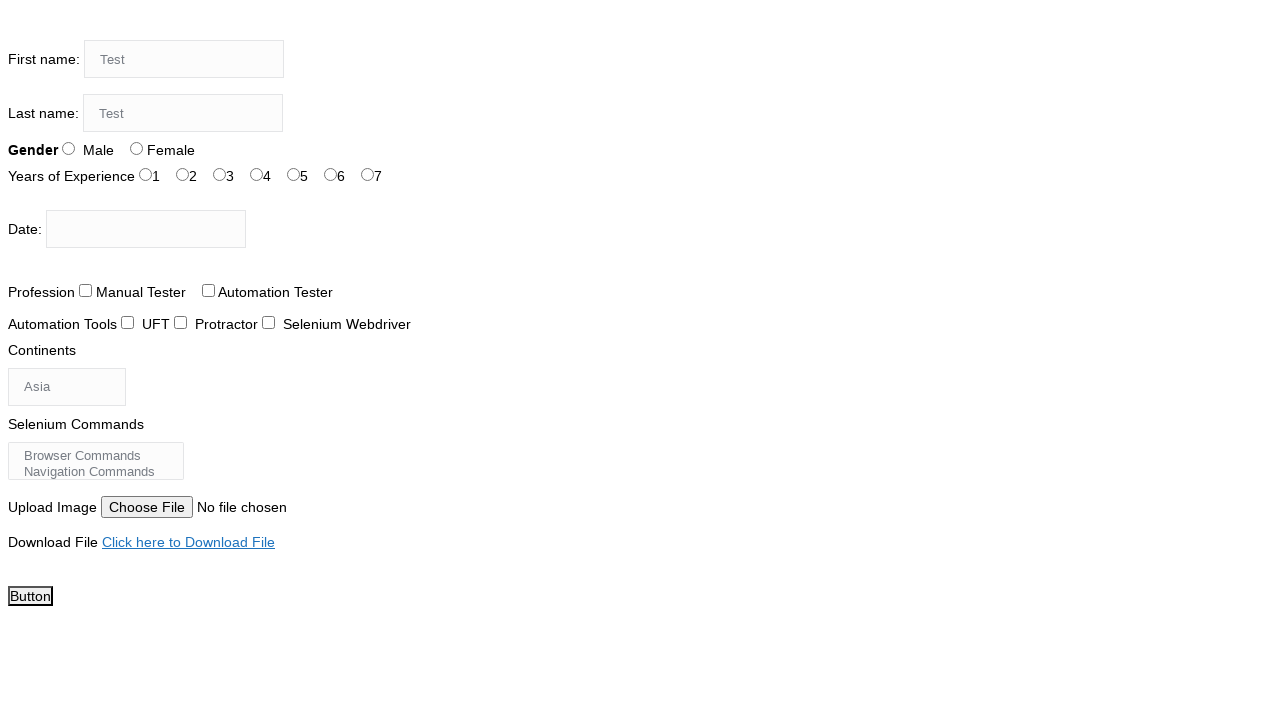

Selected male gender radio button at (68, 148) on #sex-0
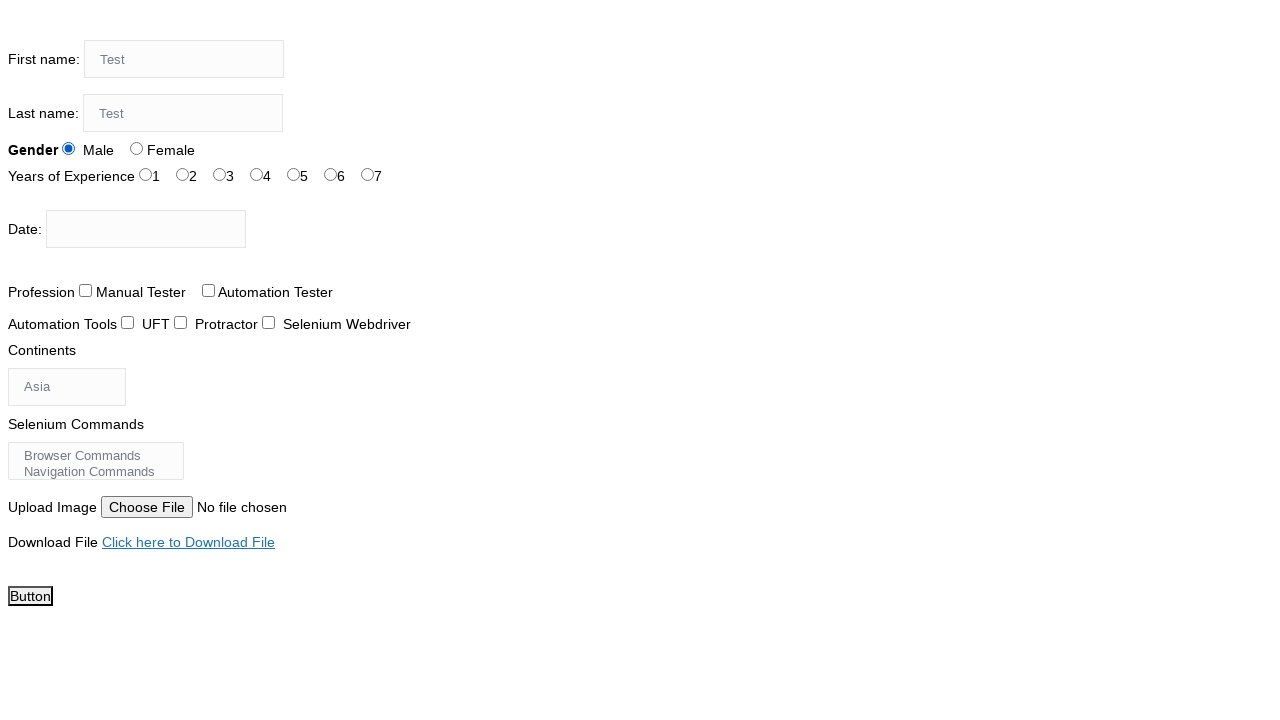

Selected years of experience radio button at (256, 174) on #exp-3
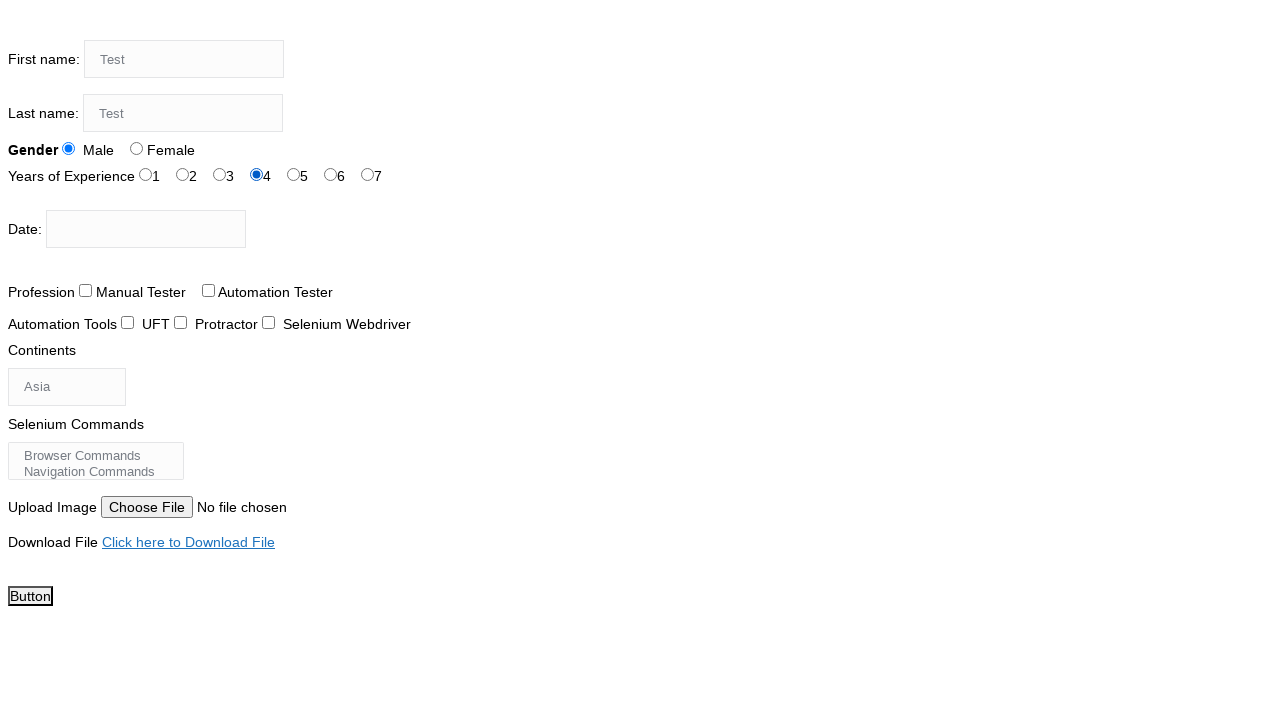

Set date picker to 24/12/2024 on #datepicker
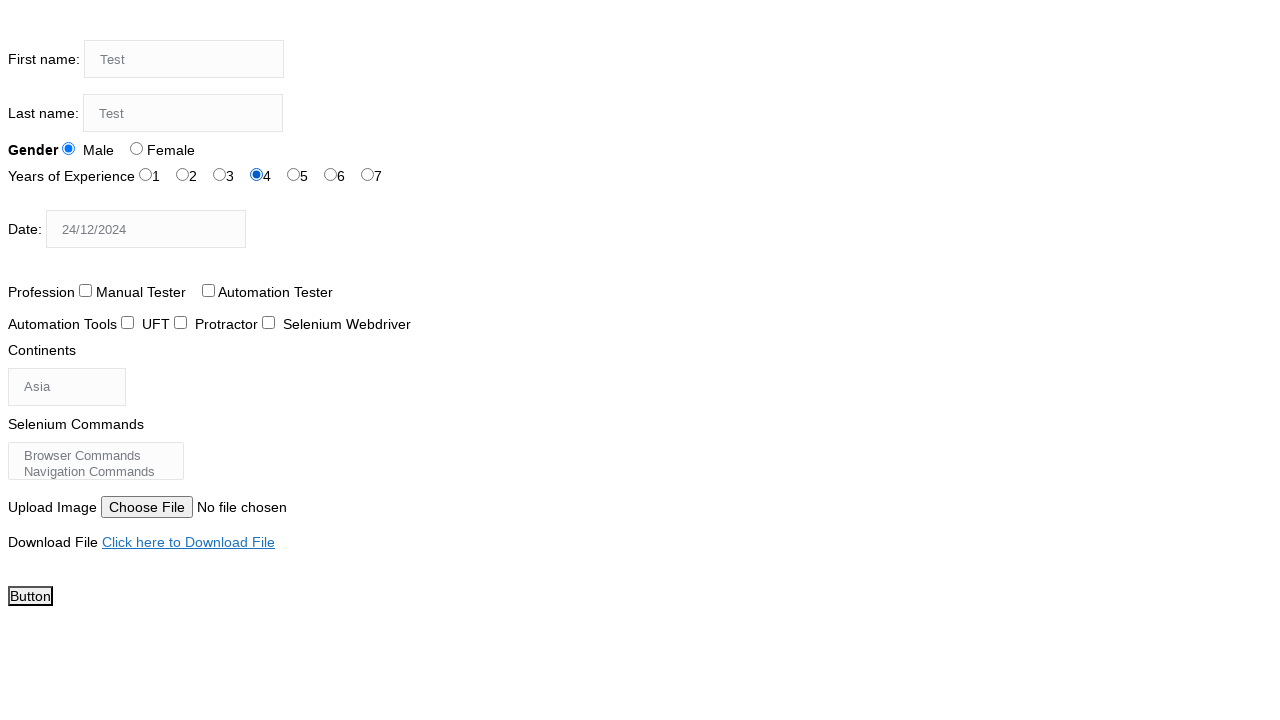

Checked profession checkbox at (208, 290) on #profession-1
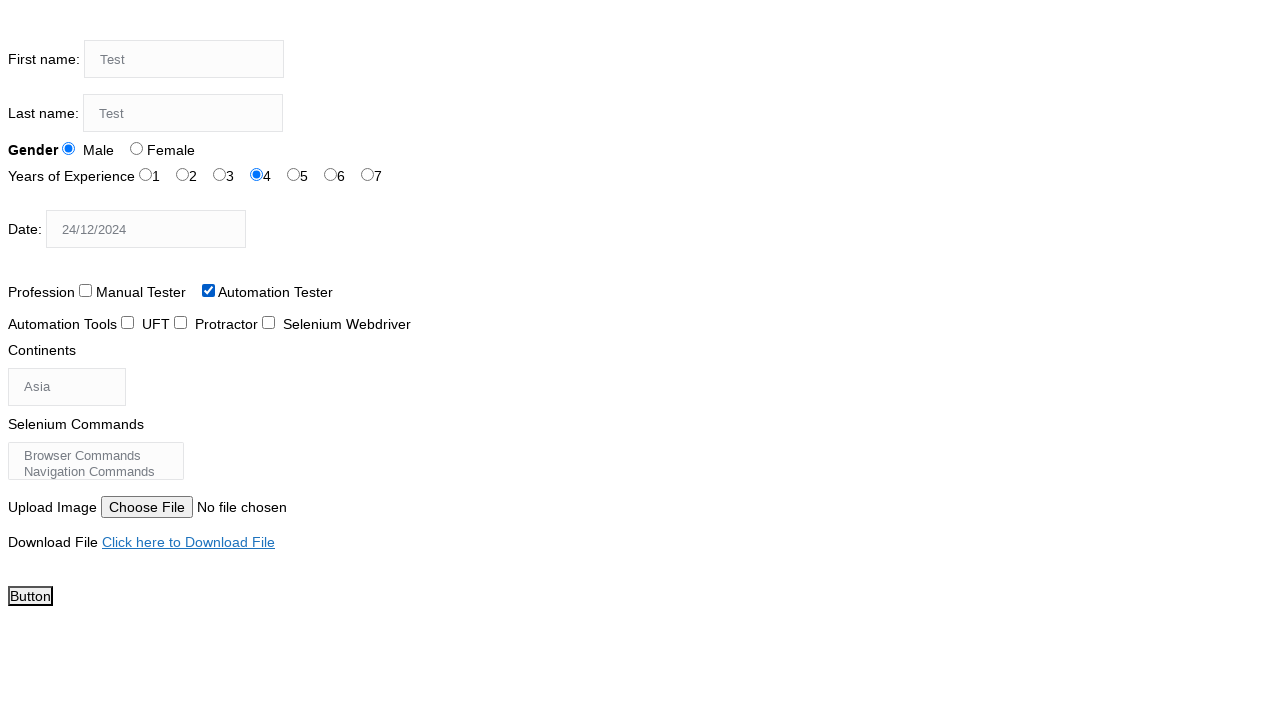

Checked Selenium tool checkbox at (268, 322) on #tool-2
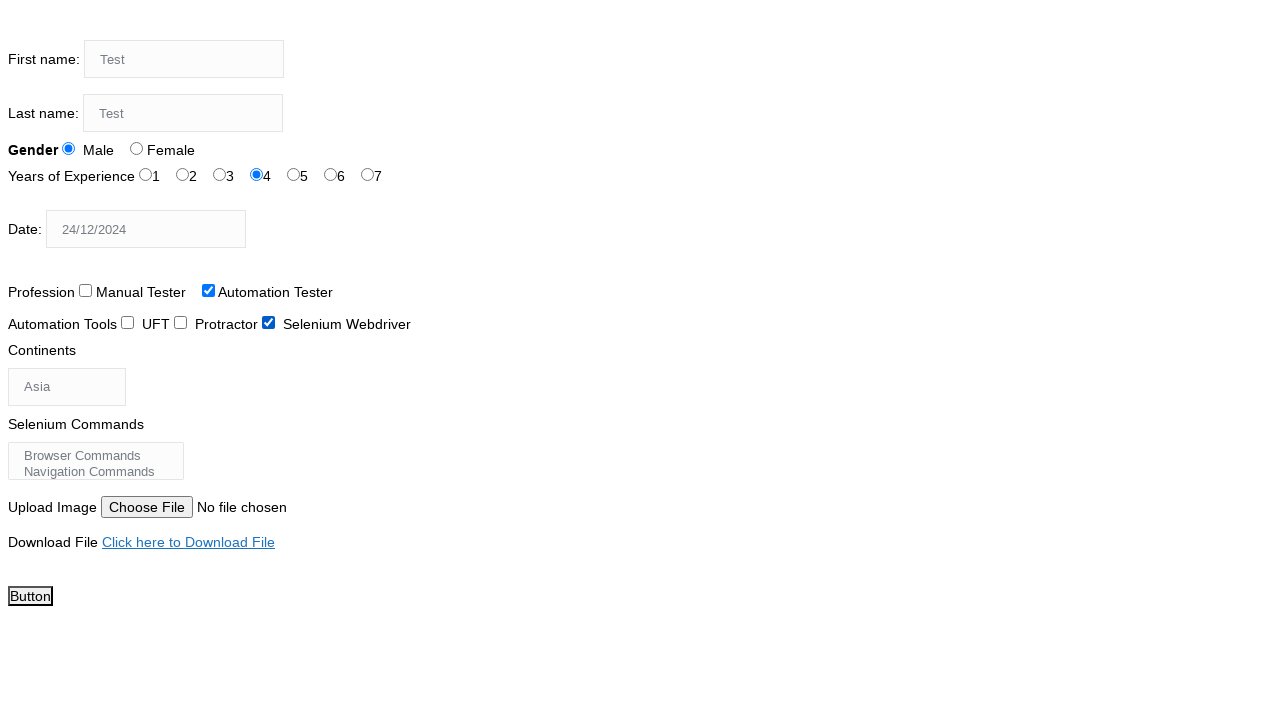

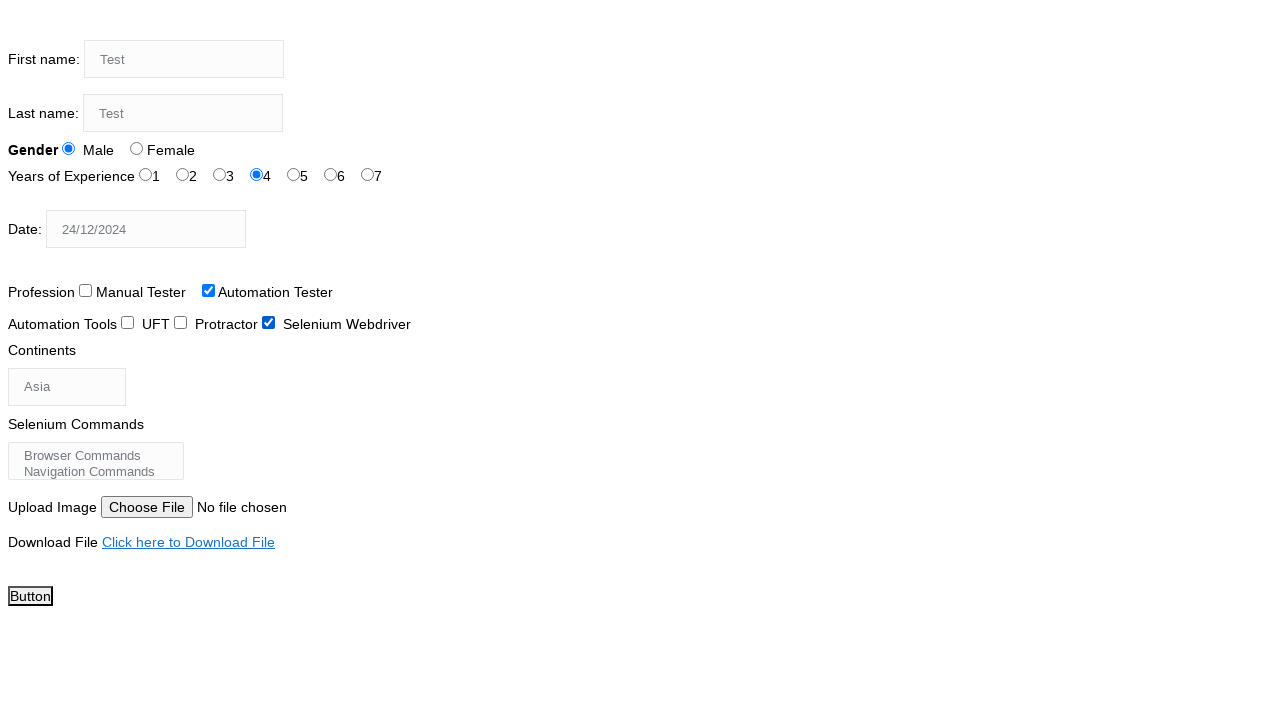